Fills first name, last name, and email fields on a registration form and submits

Starting URL: http://suninjuly.github.io/registration1.html

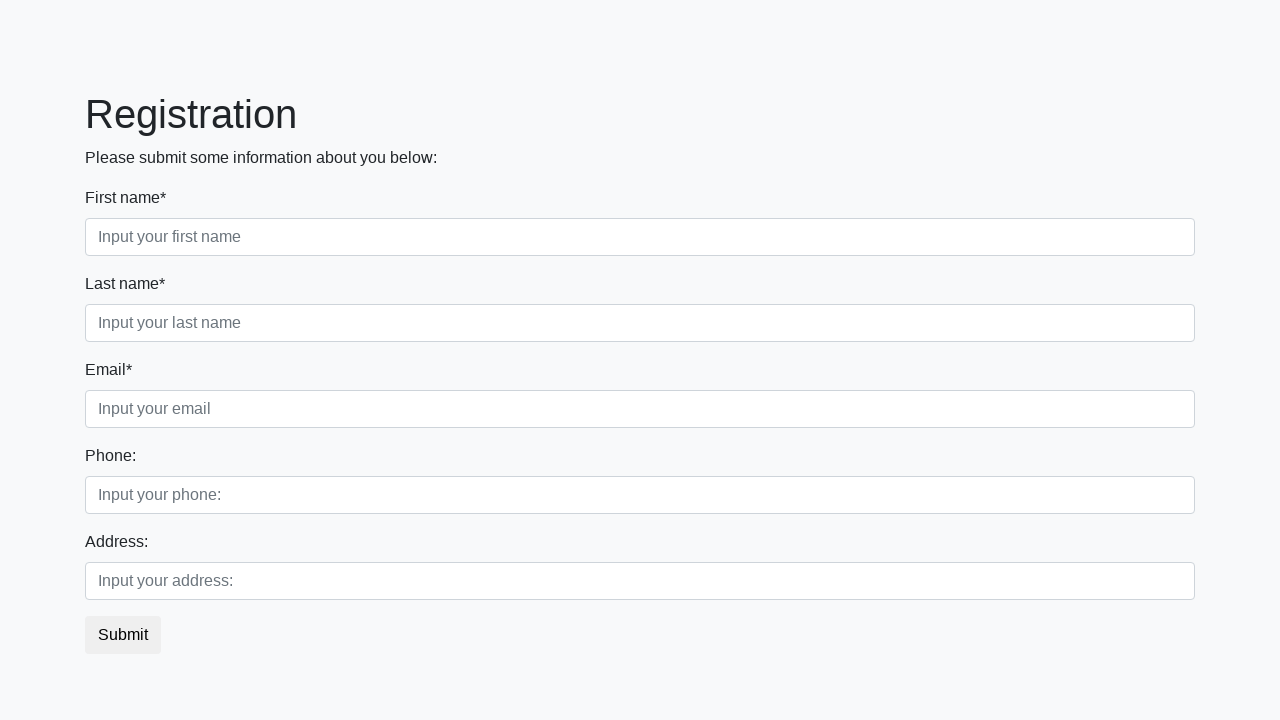

Filled first name field with 'pasha' on //label[text()='First name*']/following-sibling::input
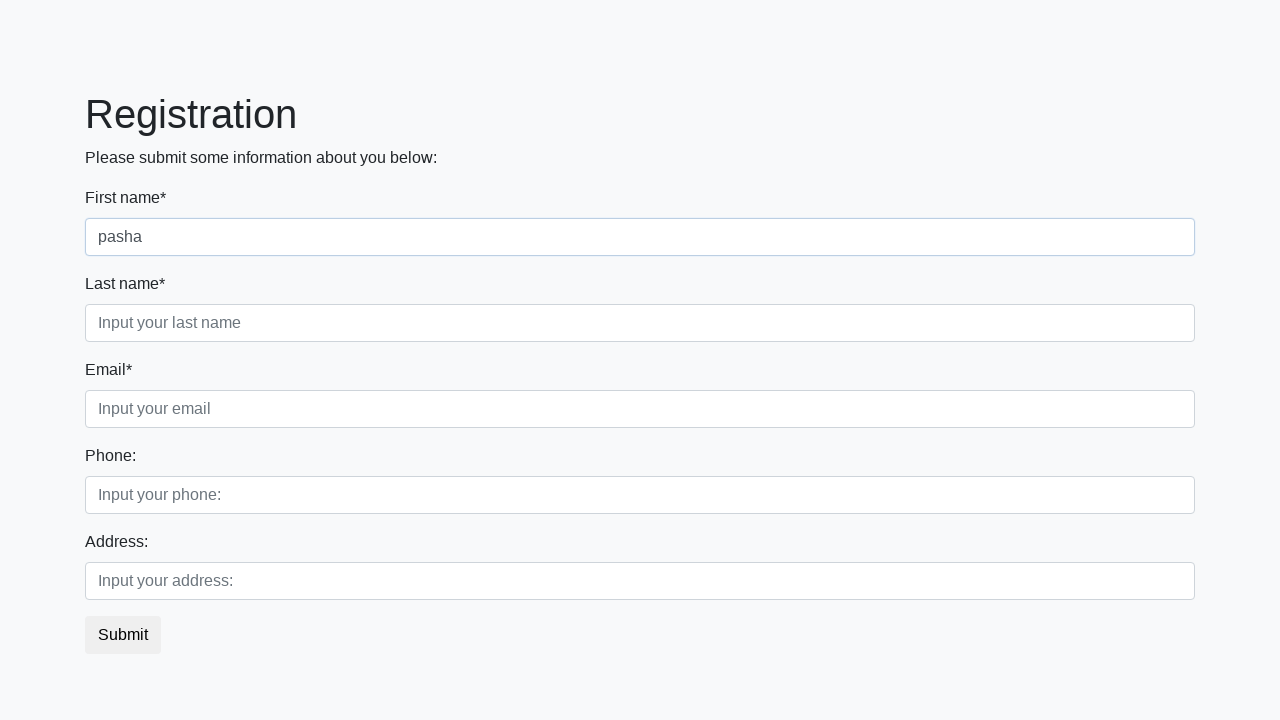

Filled last name field with 'zzzz' on //label[text()='Last name*']/following-sibling::input
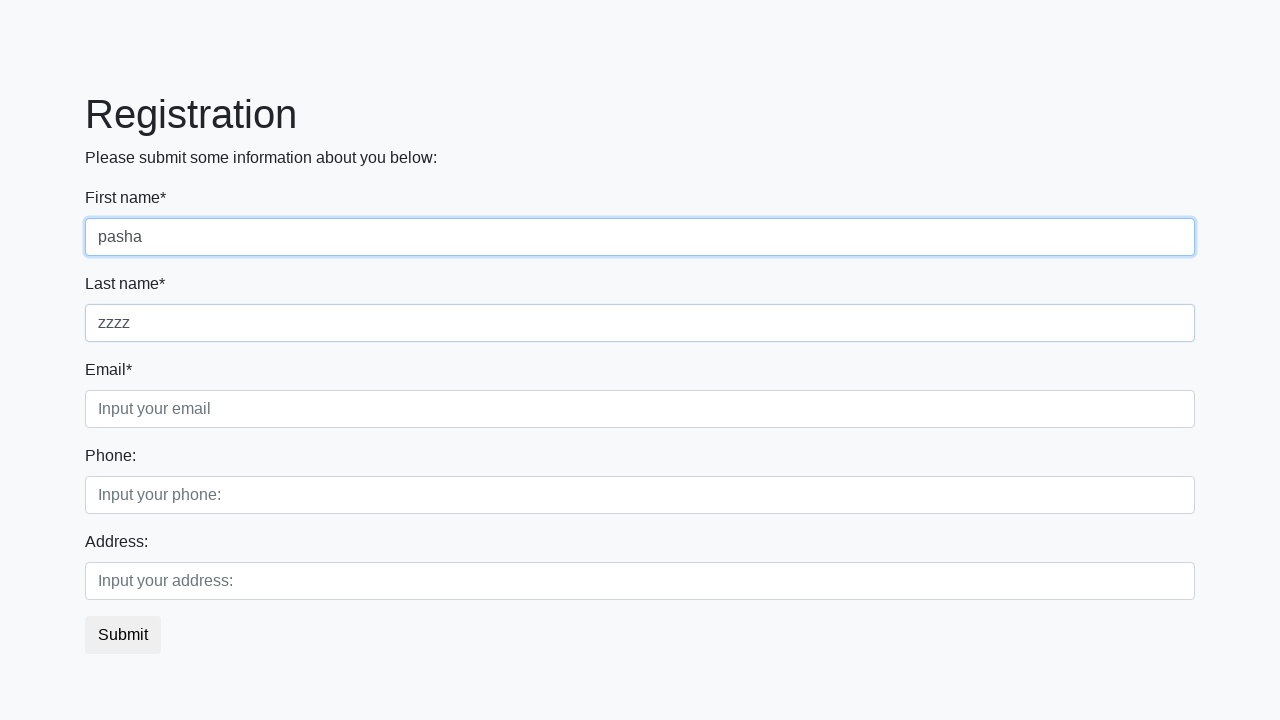

Filled email field with 'pasha@ya.ru' on //label[text()='Email*']/following-sibling::input
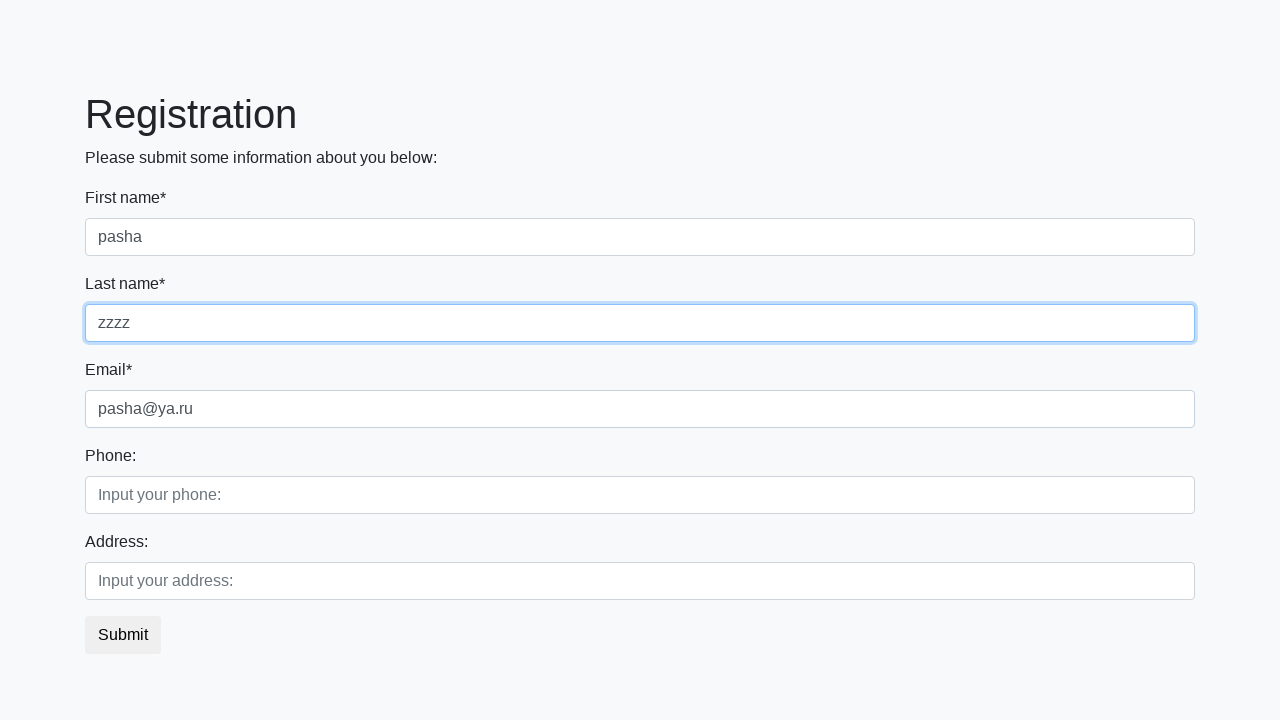

Clicked Submit button to submit registration form at (123, 635) on button:has-text('Submit')
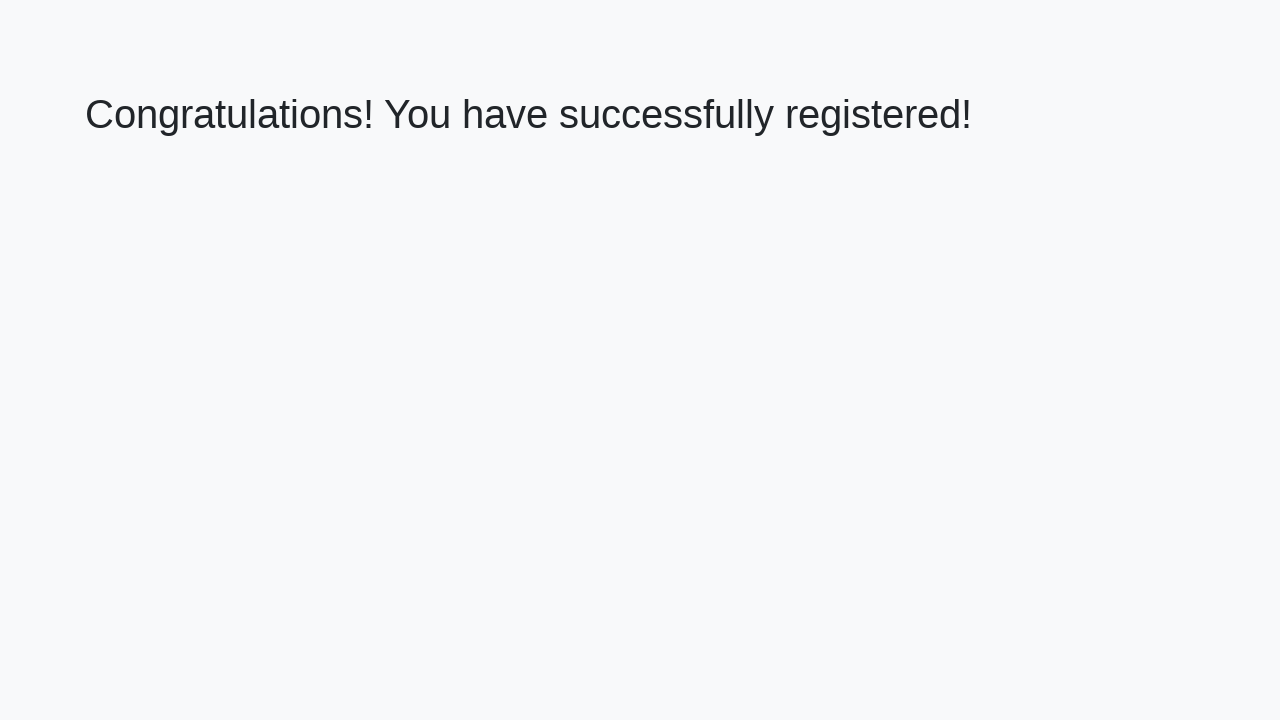

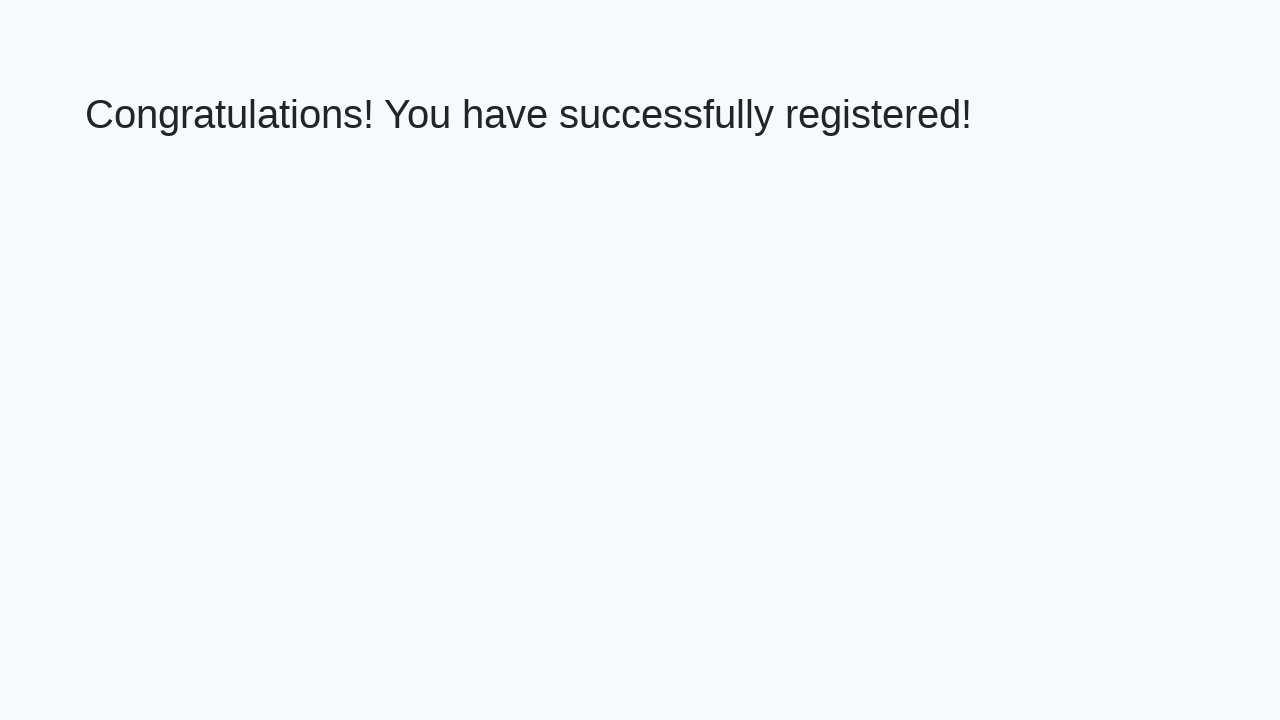